Tests a loading images page by waiting for at least 4 images to appear and then waiting for the 4th image to have a loaded src attribute

Starting URL: https://bonigarcia.dev/selenium-webdriver-java/loading-images.html

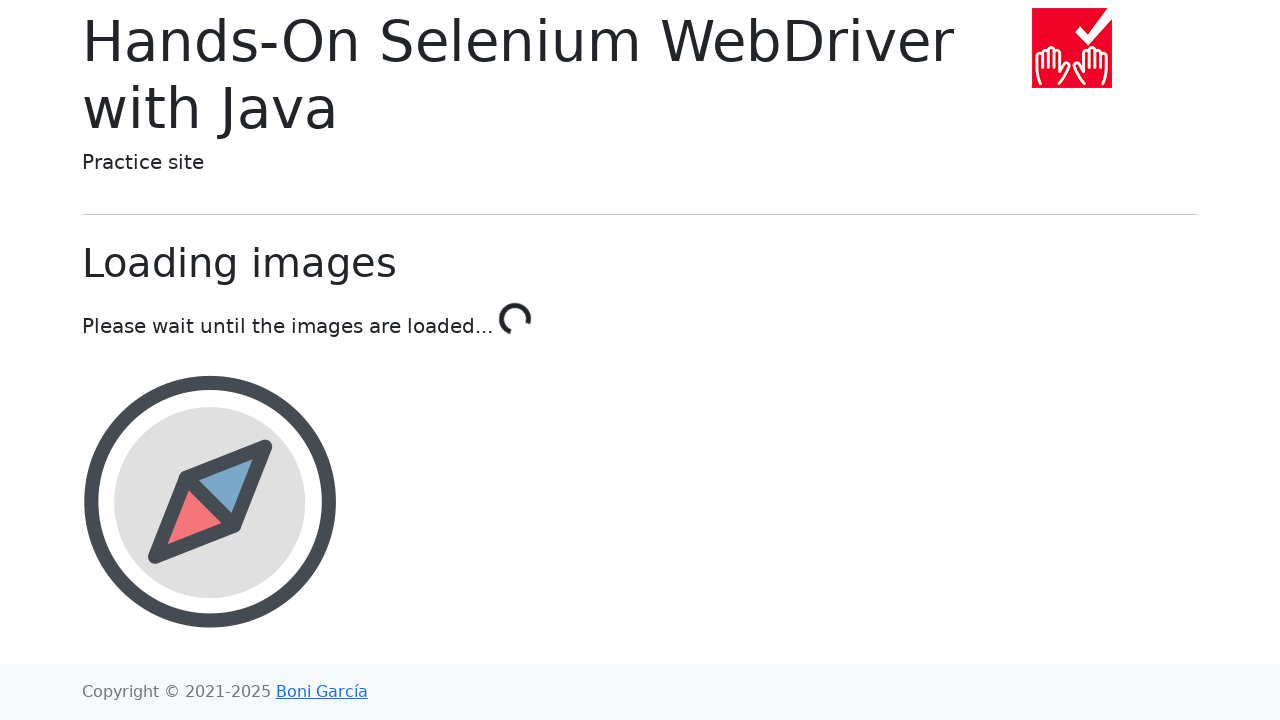

Navigated to loading images test page
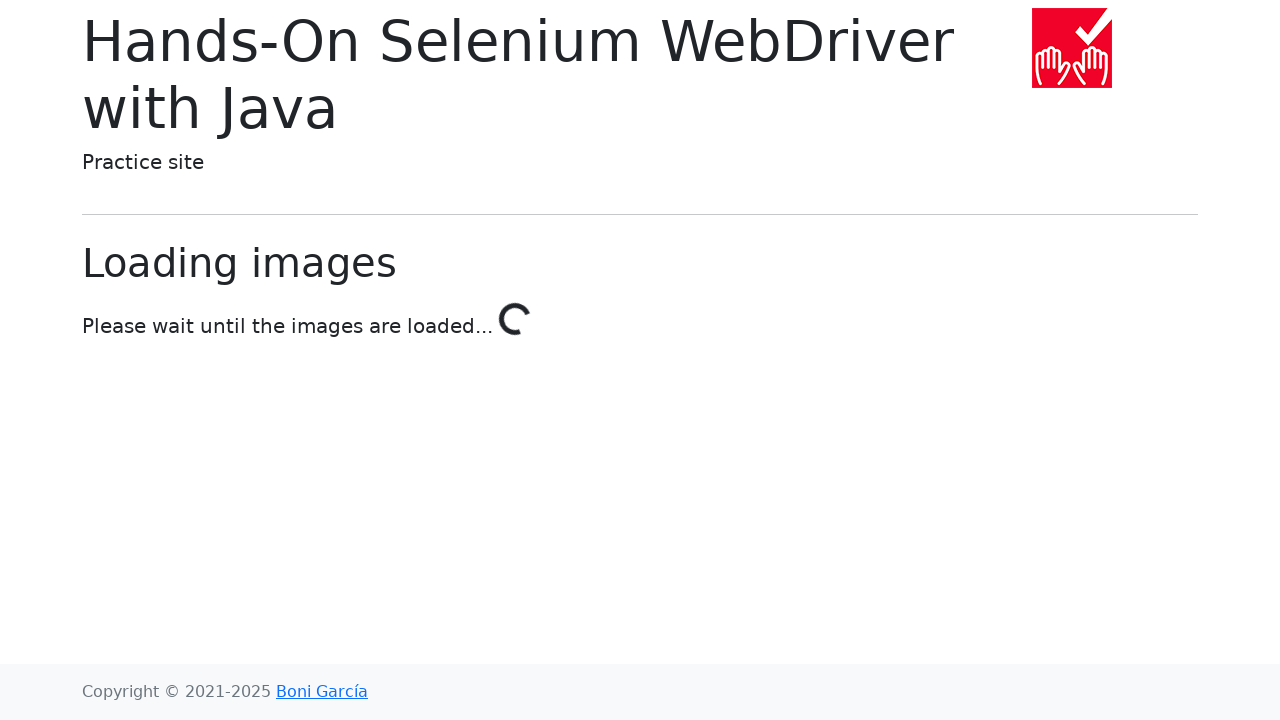

Waited for at least 4 images to appear on the page
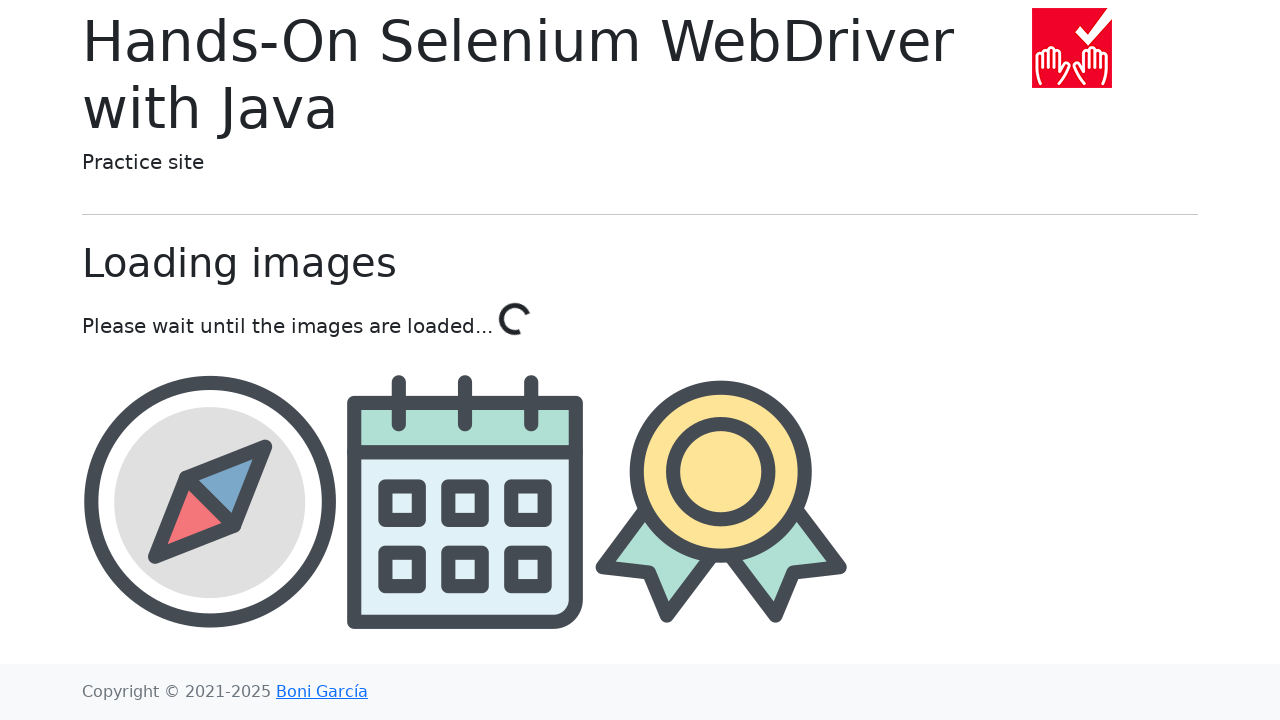

Waited for the 4th image to load with a valid src attribute
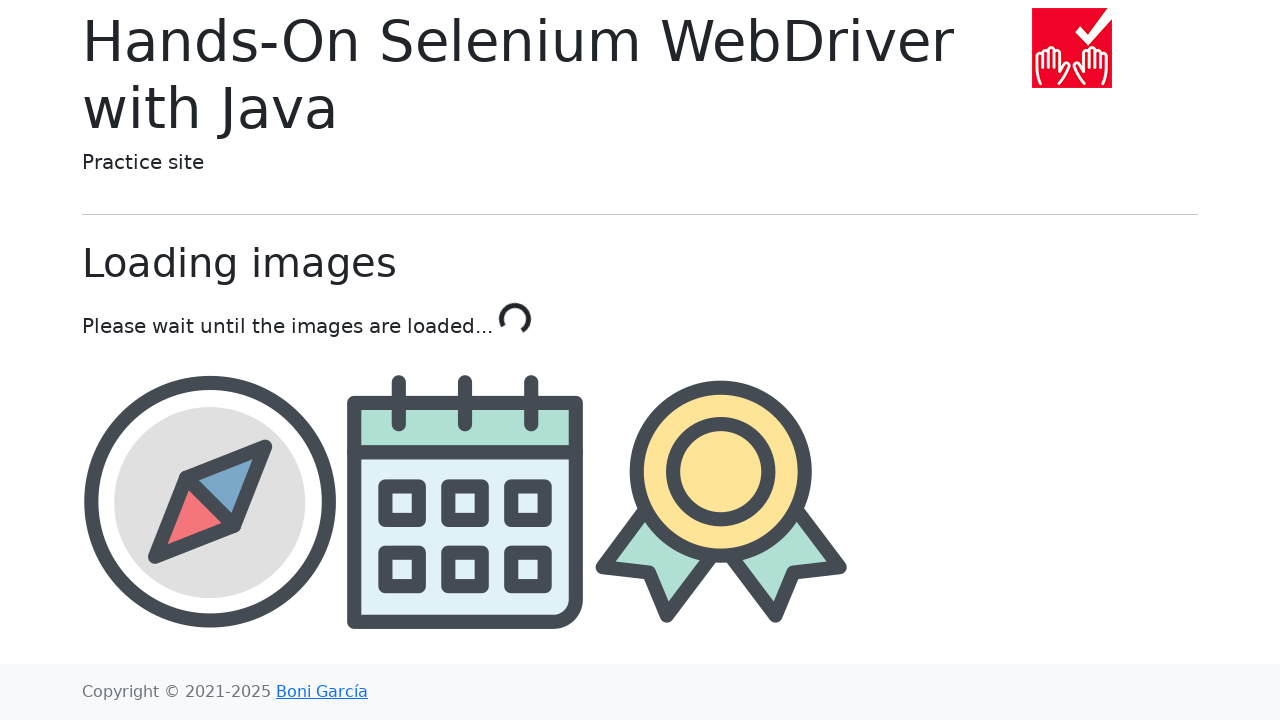

Retrieved src attribute of 3rd image: img/calendar.png
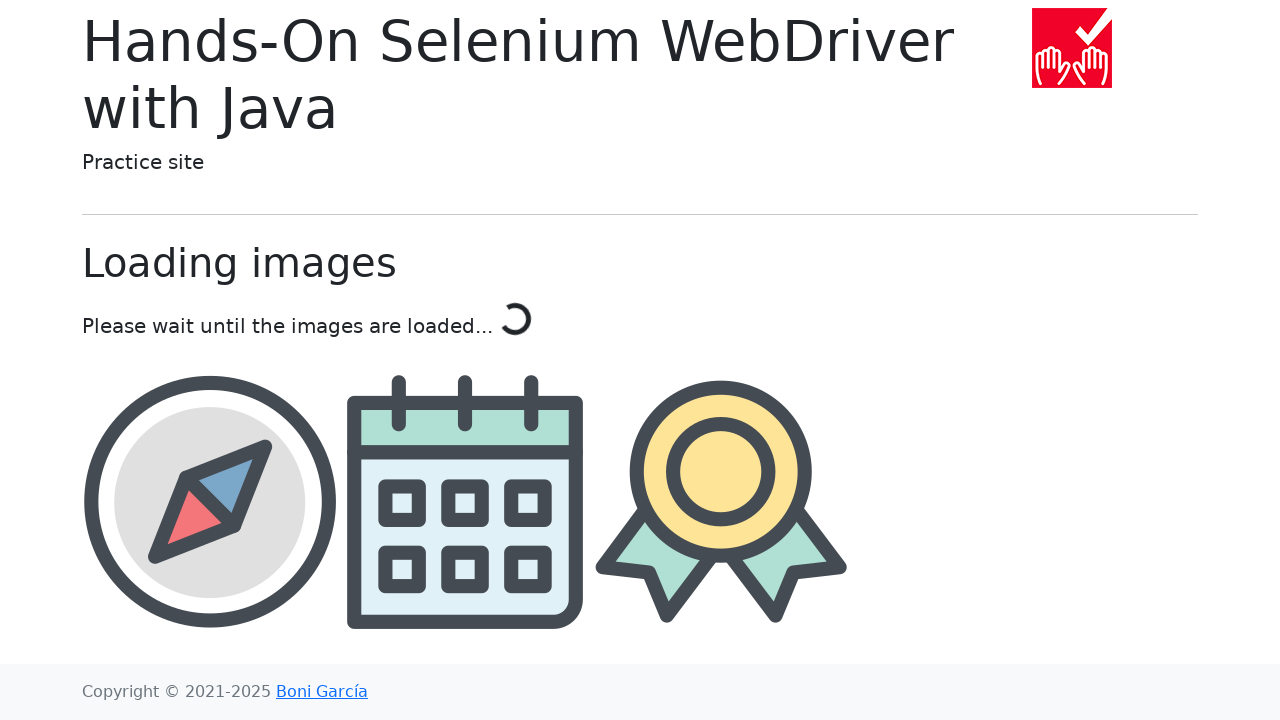

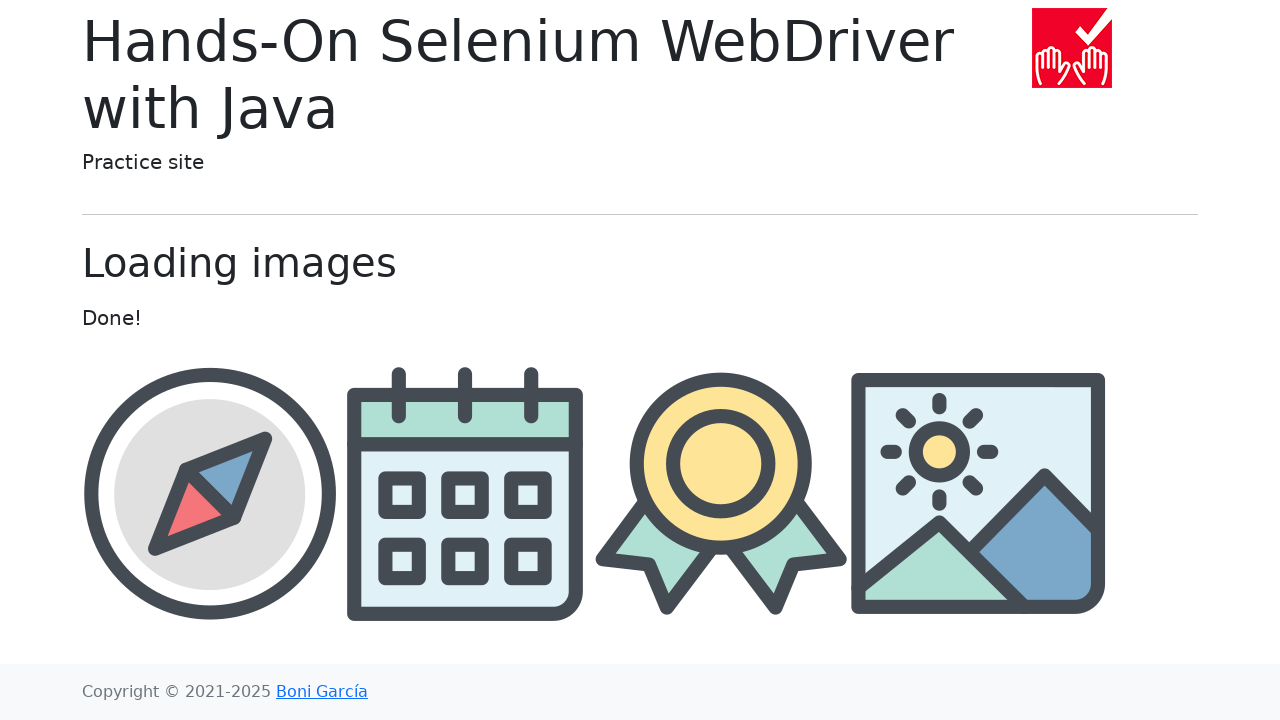